Tests that browser back button works correctly with filters

Starting URL: https://demo.playwright.dev/todomvc

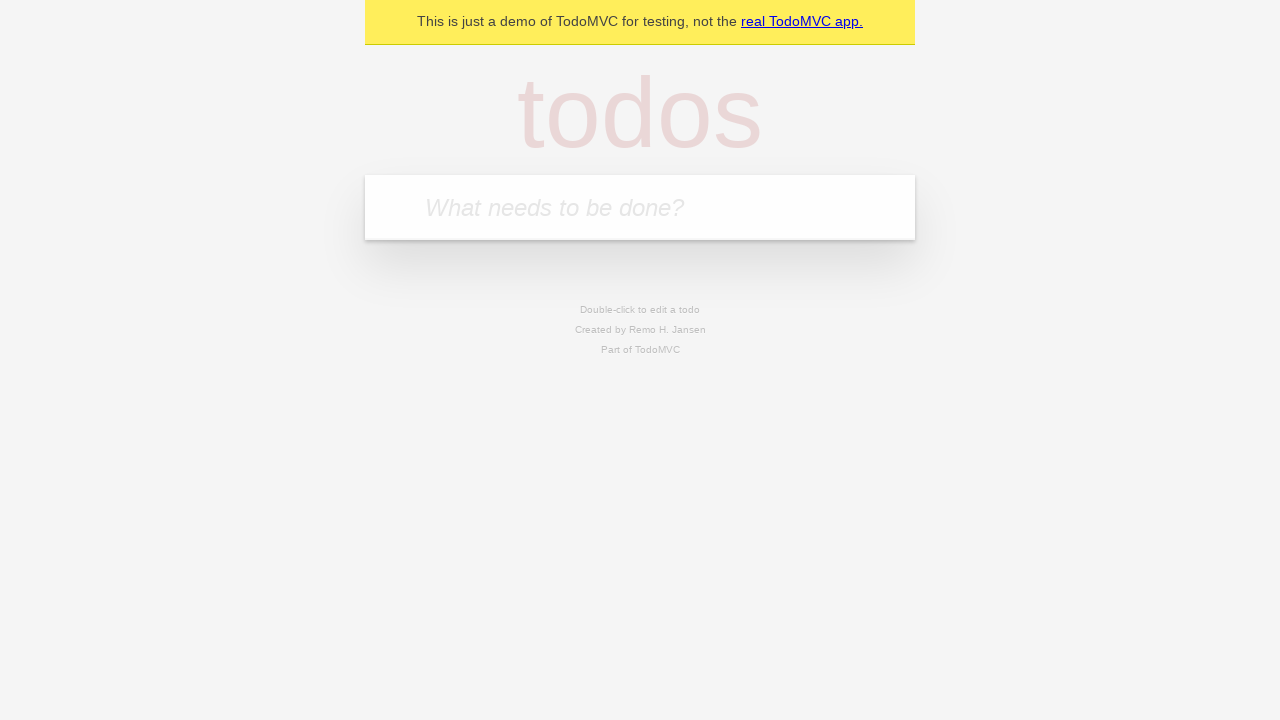

Filled todo input with 'buy some cheese' on internal:attr=[placeholder="What needs to be done?"i]
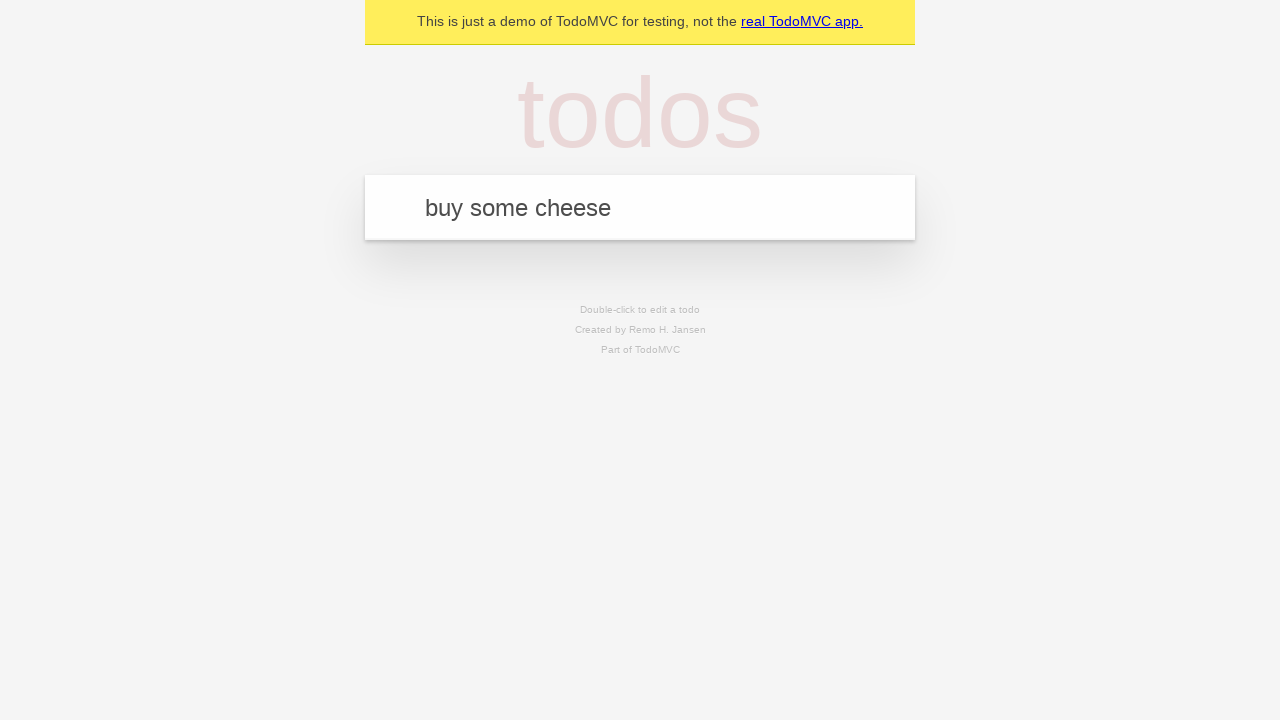

Pressed Enter to create first todo item on internal:attr=[placeholder="What needs to be done?"i]
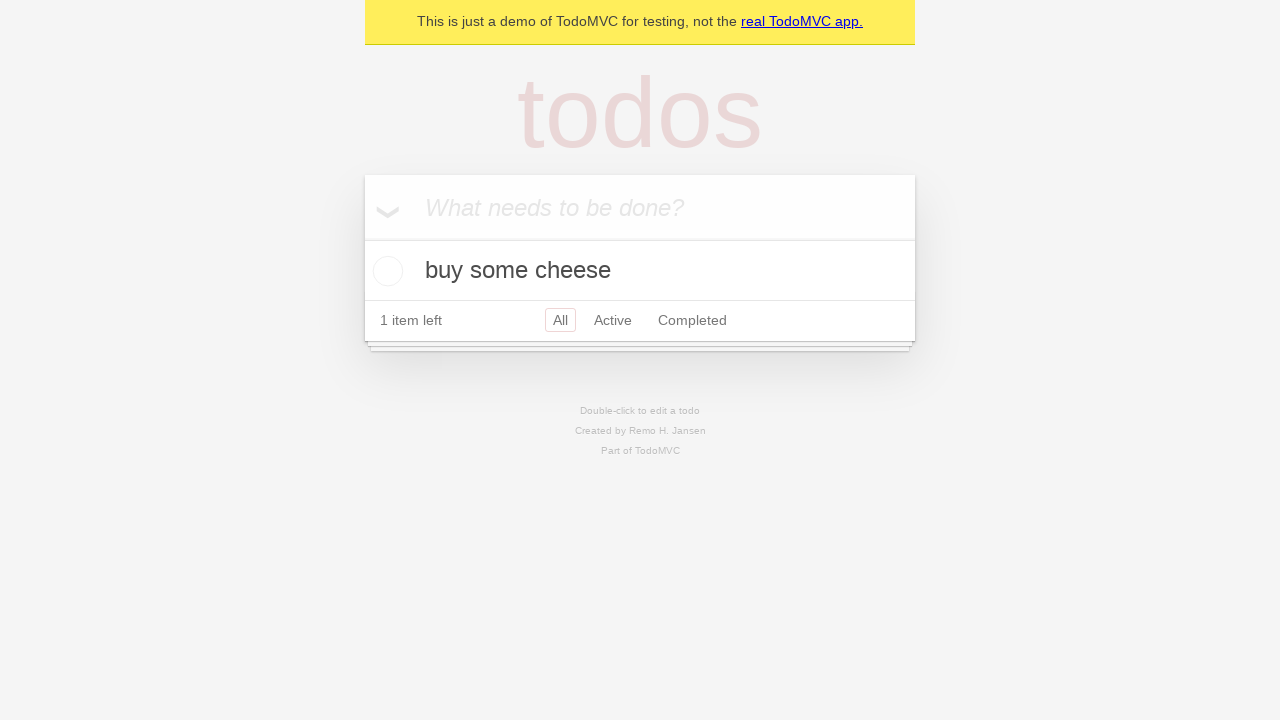

Filled todo input with 'feed the cat' on internal:attr=[placeholder="What needs to be done?"i]
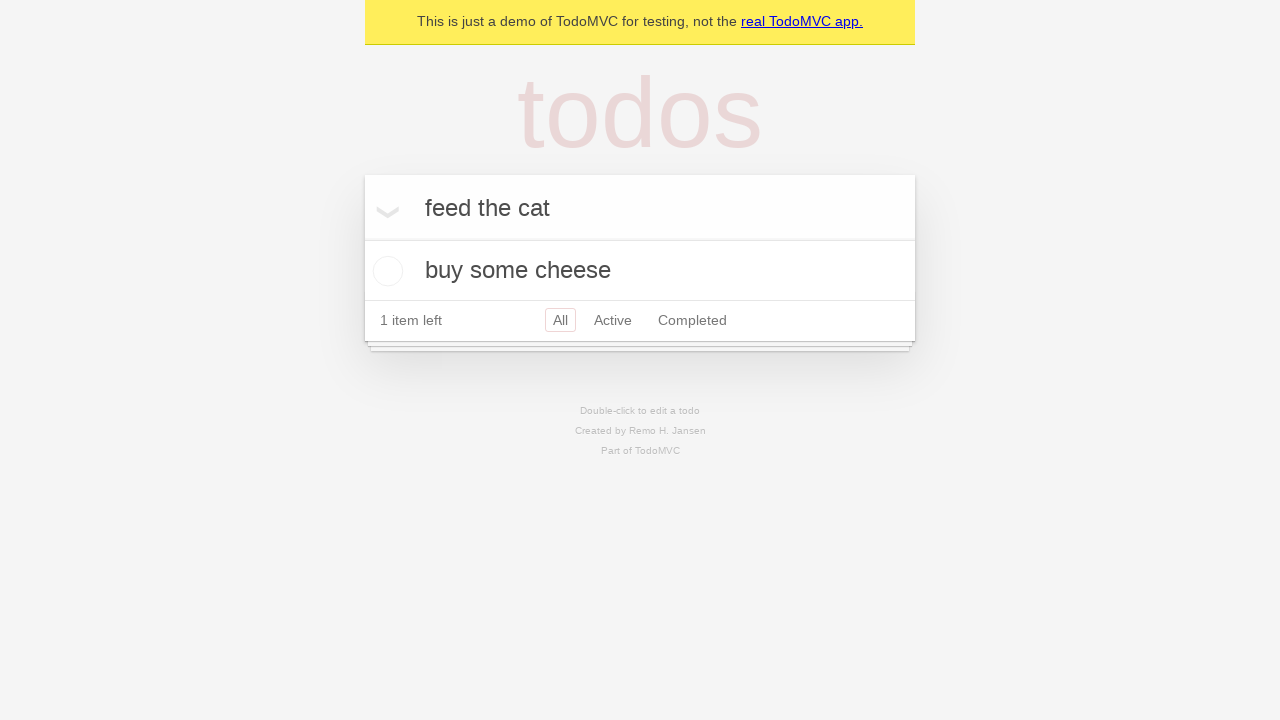

Pressed Enter to create second todo item on internal:attr=[placeholder="What needs to be done?"i]
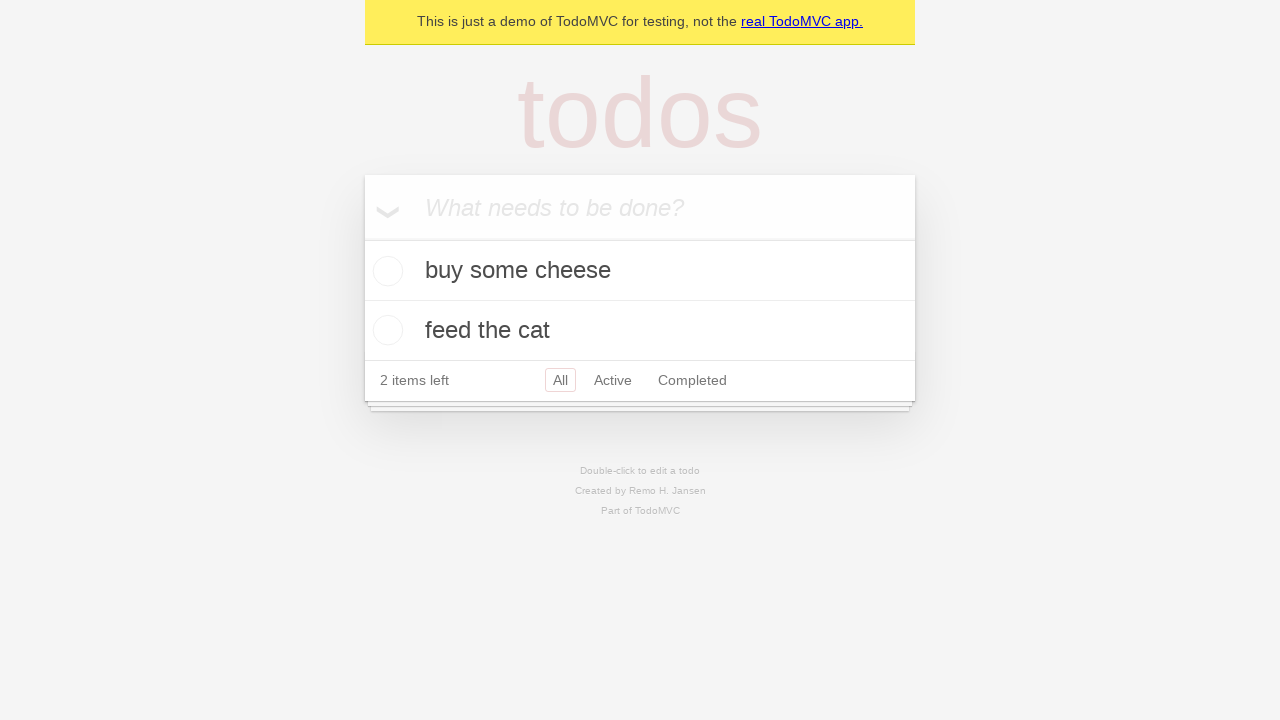

Filled todo input with 'book a doctors appointment' on internal:attr=[placeholder="What needs to be done?"i]
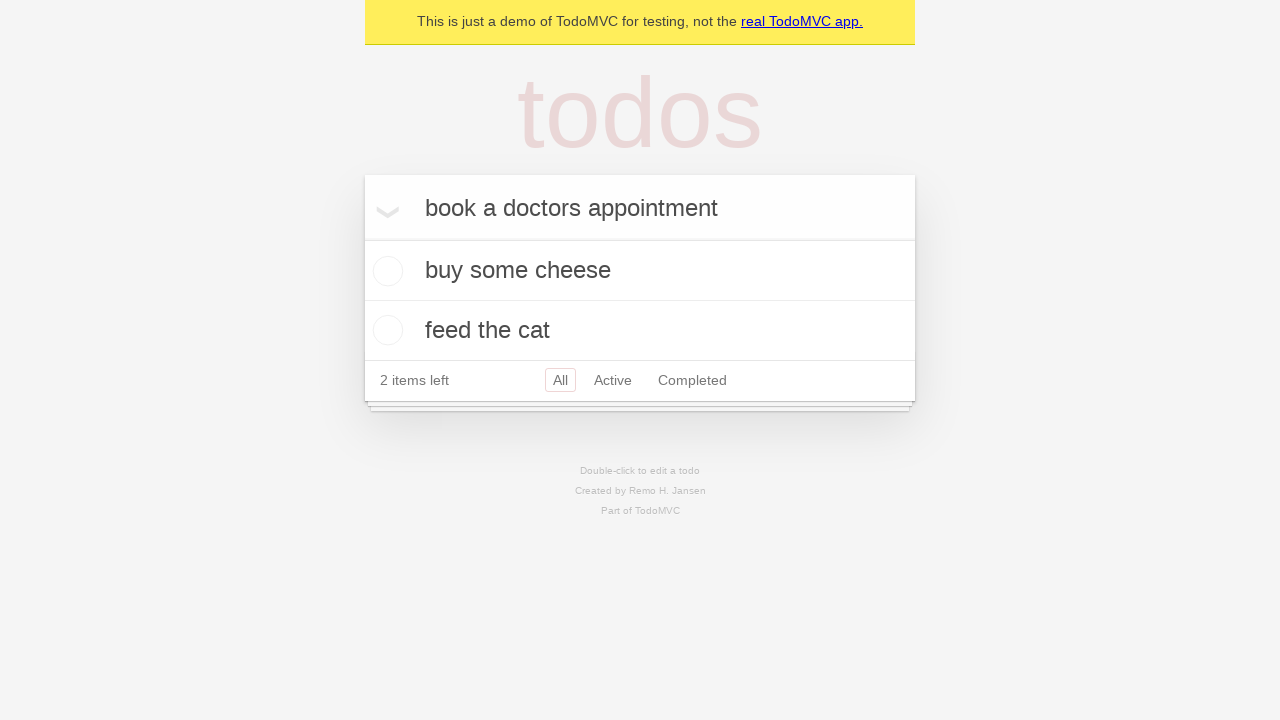

Pressed Enter to create third todo item on internal:attr=[placeholder="What needs to be done?"i]
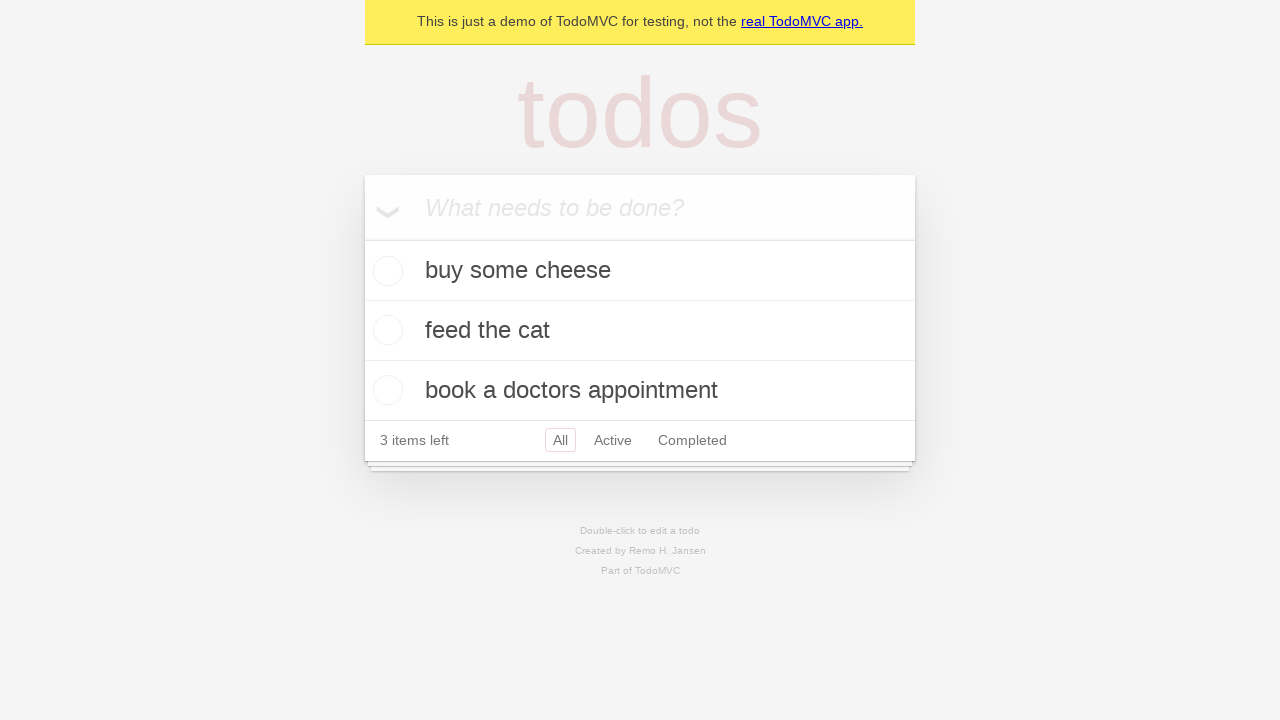

Checked the second todo item checkbox at (385, 330) on internal:testid=[data-testid="todo-item"s] >> nth=1 >> internal:role=checkbox
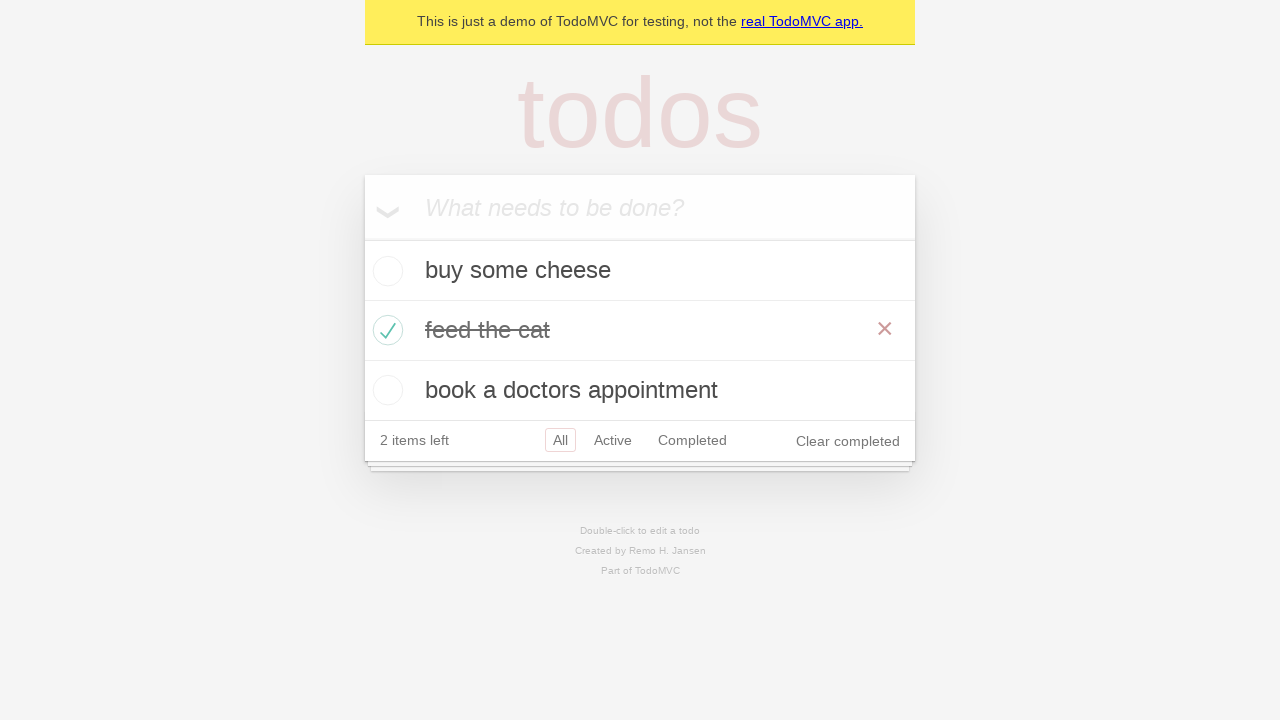

Clicked All filter at (560, 440) on internal:role=link[name="All"i]
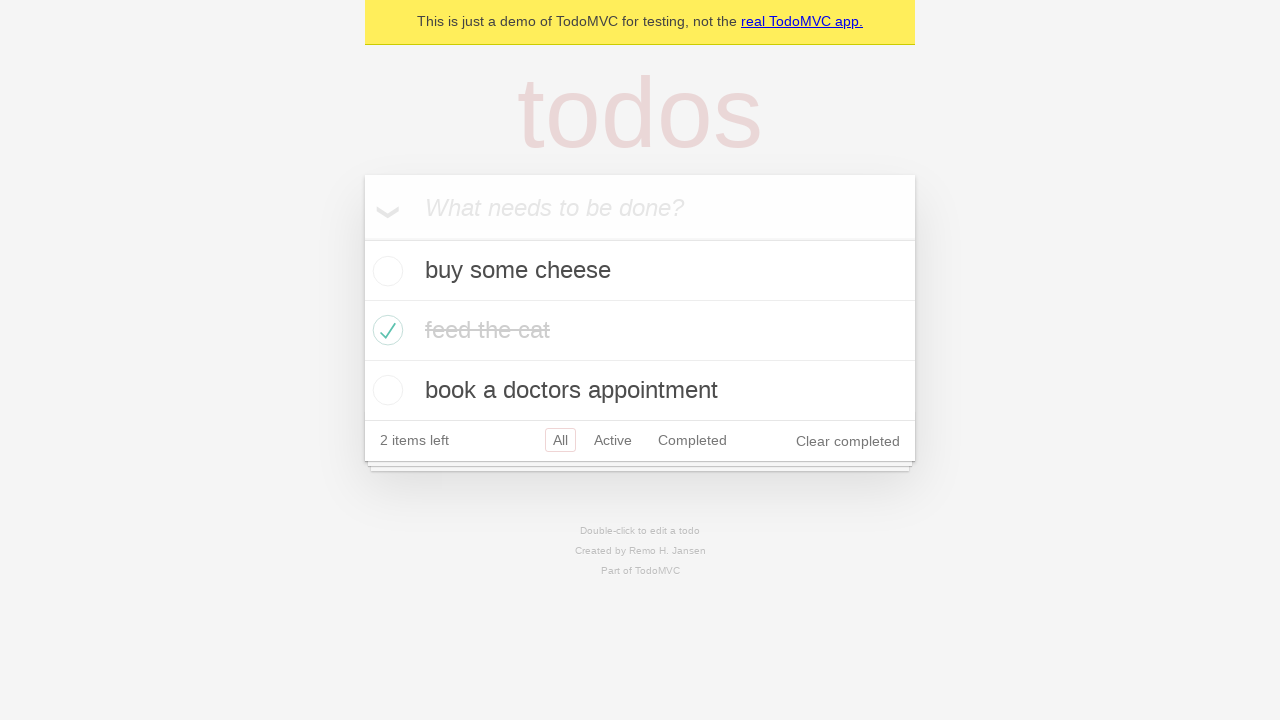

Clicked Active filter at (613, 440) on internal:role=link[name="Active"i]
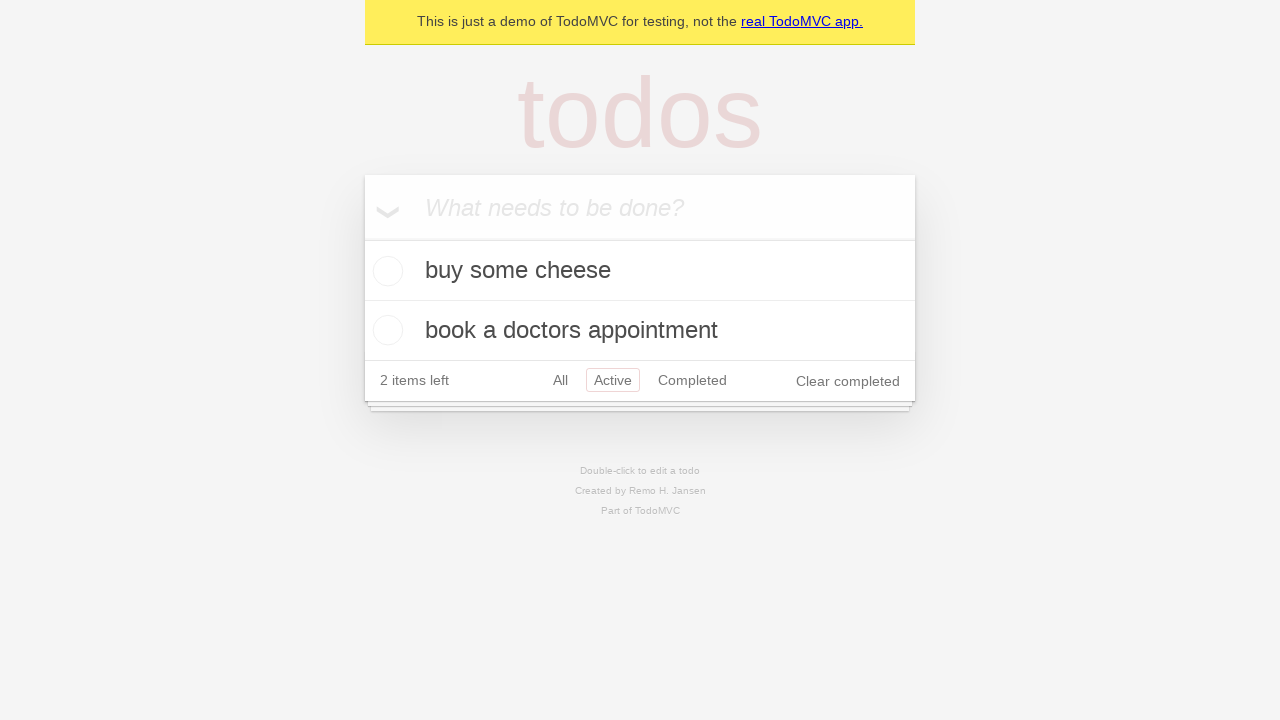

Clicked Completed filter at (692, 380) on internal:role=link[name="Completed"i]
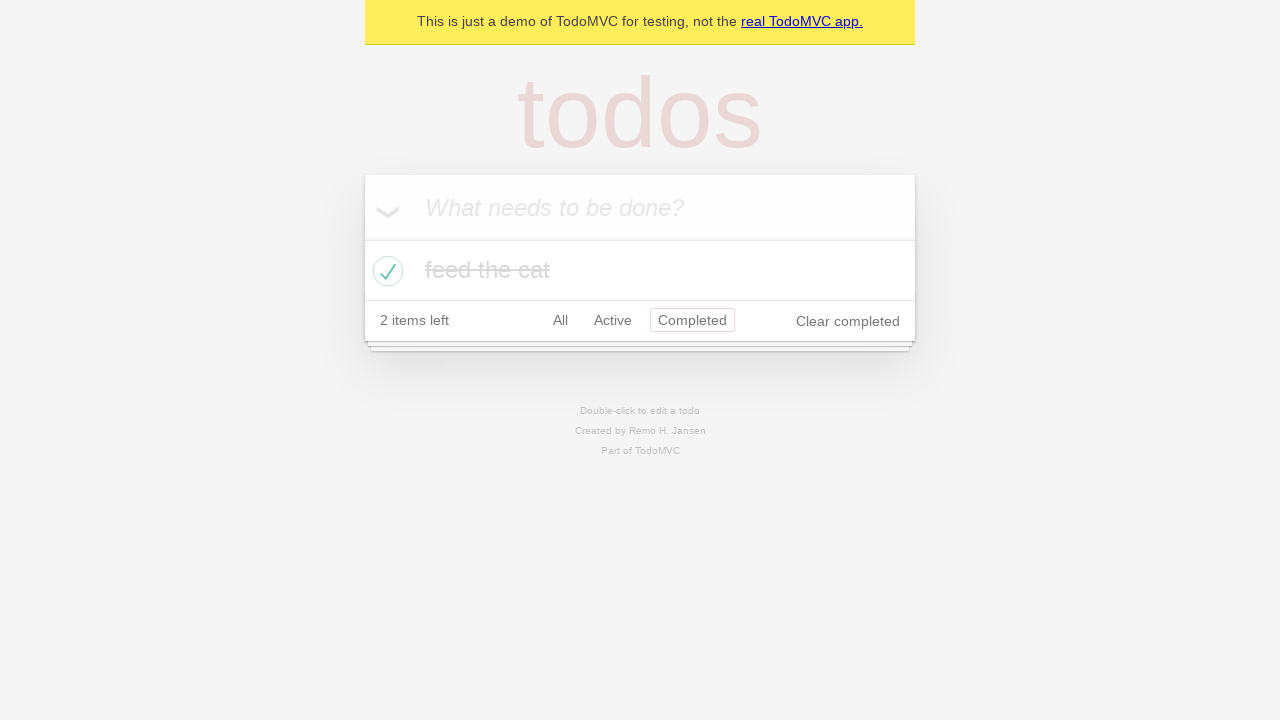

Navigated back using browser back button (from Completed filter)
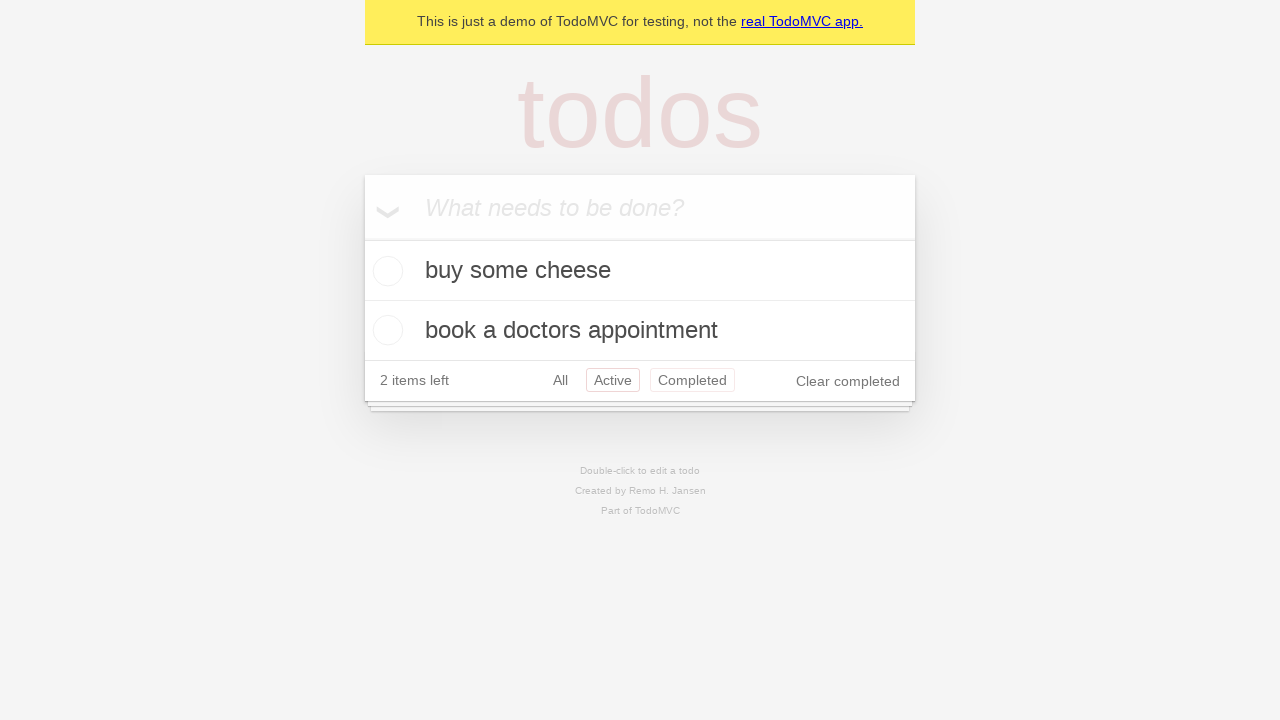

Navigated back using browser back button (from Active filter)
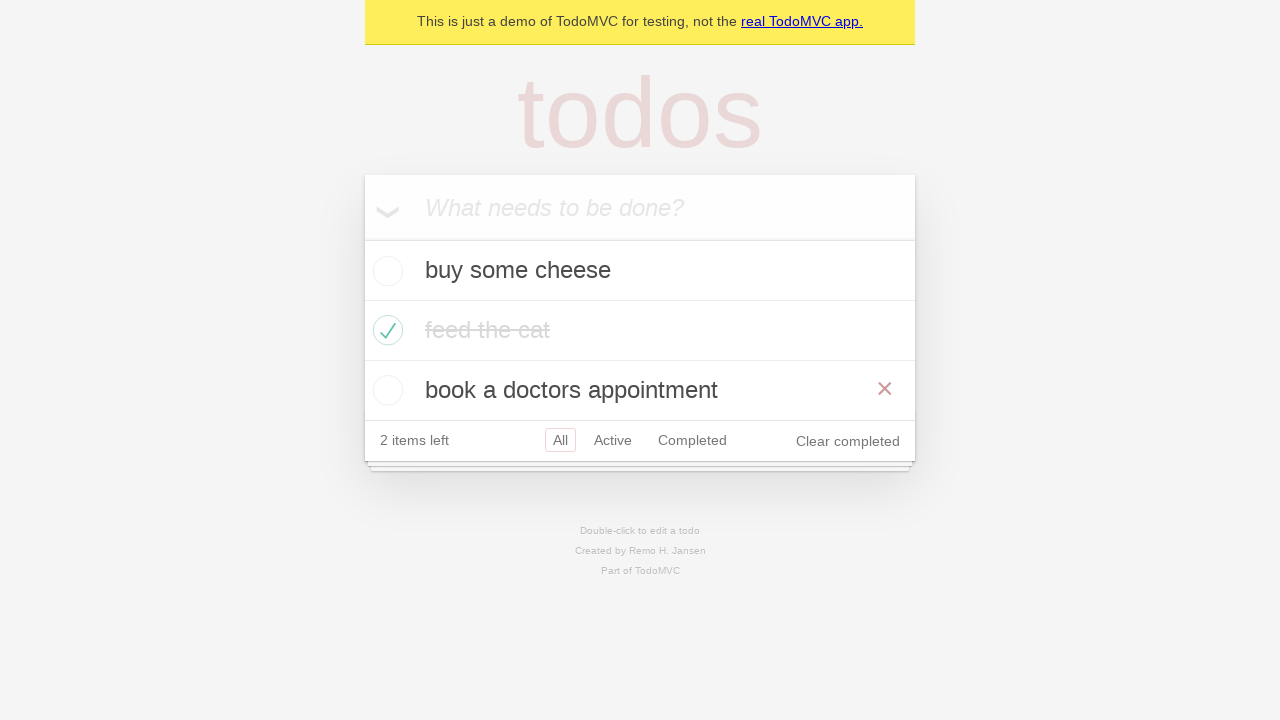

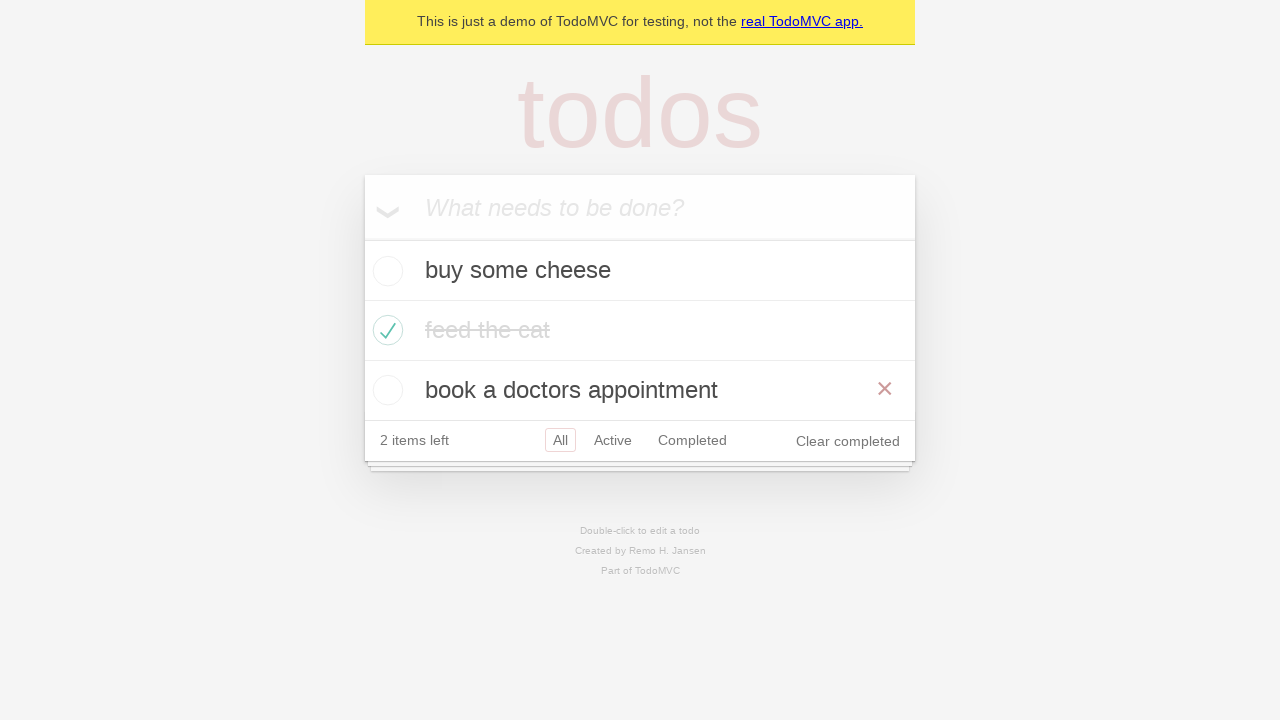